Tests dynamic loading where an element is added to the DOM after clicking a button, then verifies the dynamically added text

Starting URL: https://the-internet.herokuapp.com/dynamic_loading/2

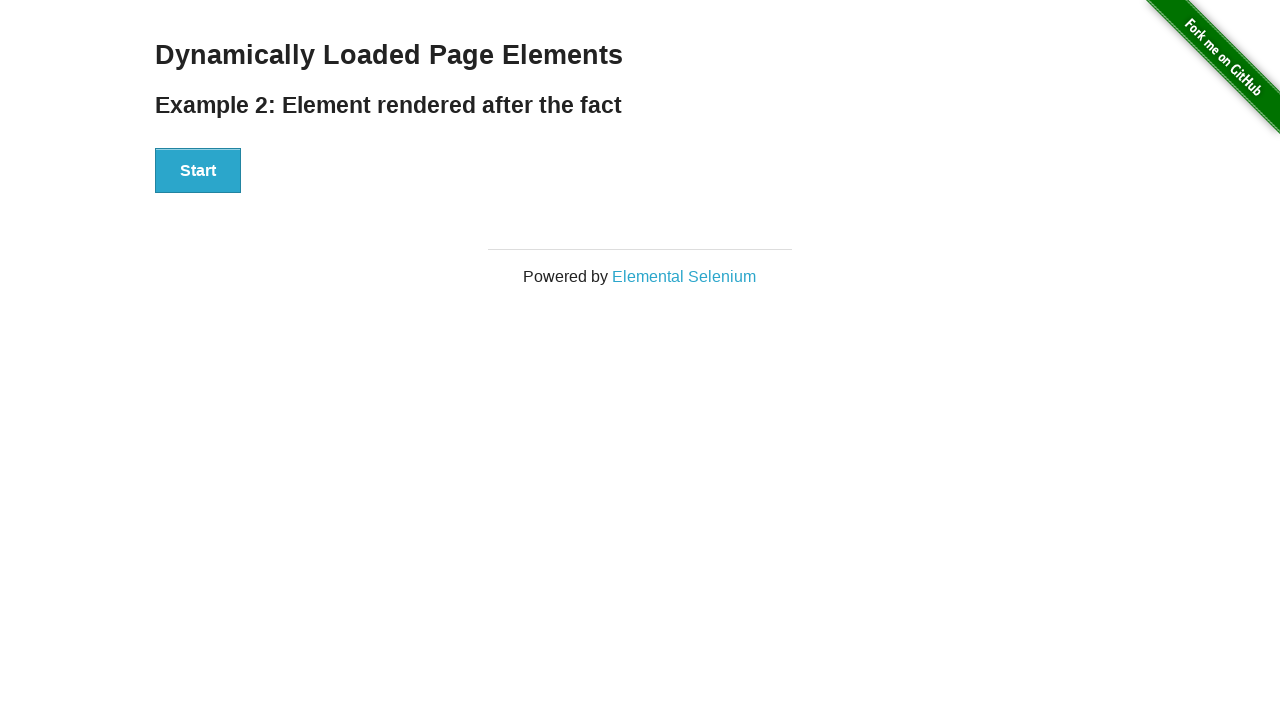

Clicked Start button to trigger dynamic loading at (198, 171) on div#start > button
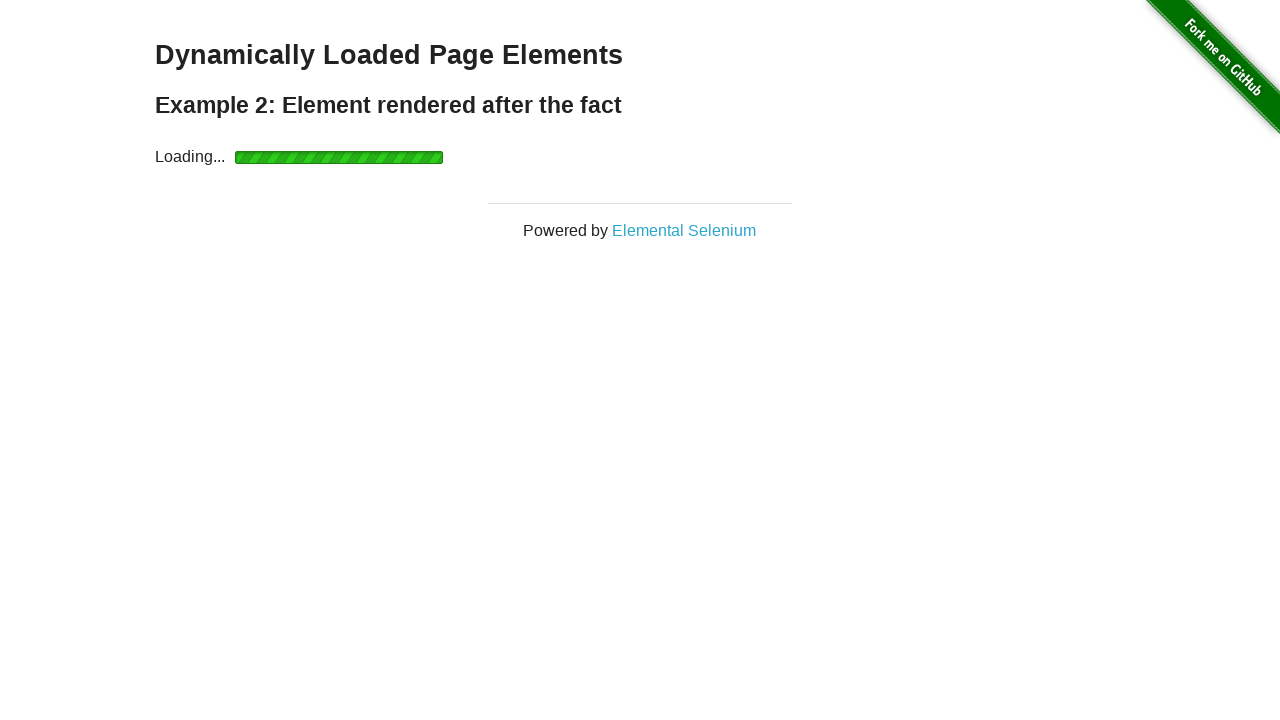

Waited for dynamically added element to appear in DOM
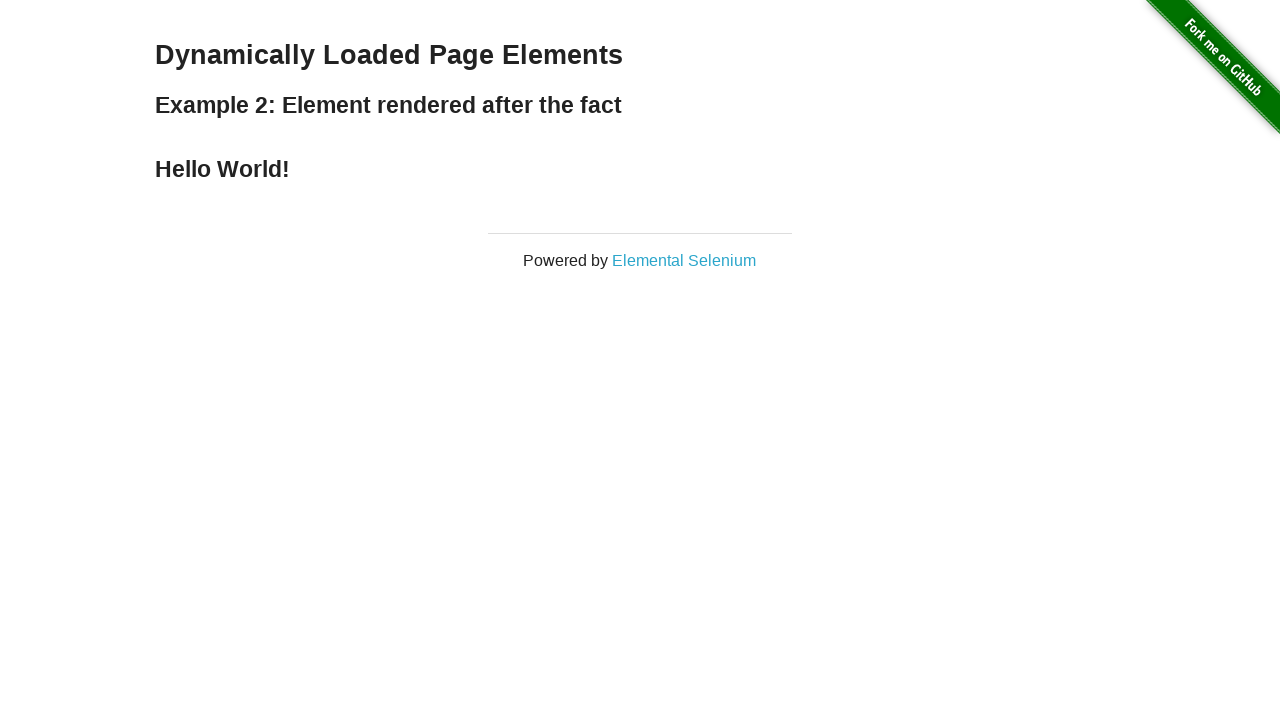

Located the dynamically added h4 element
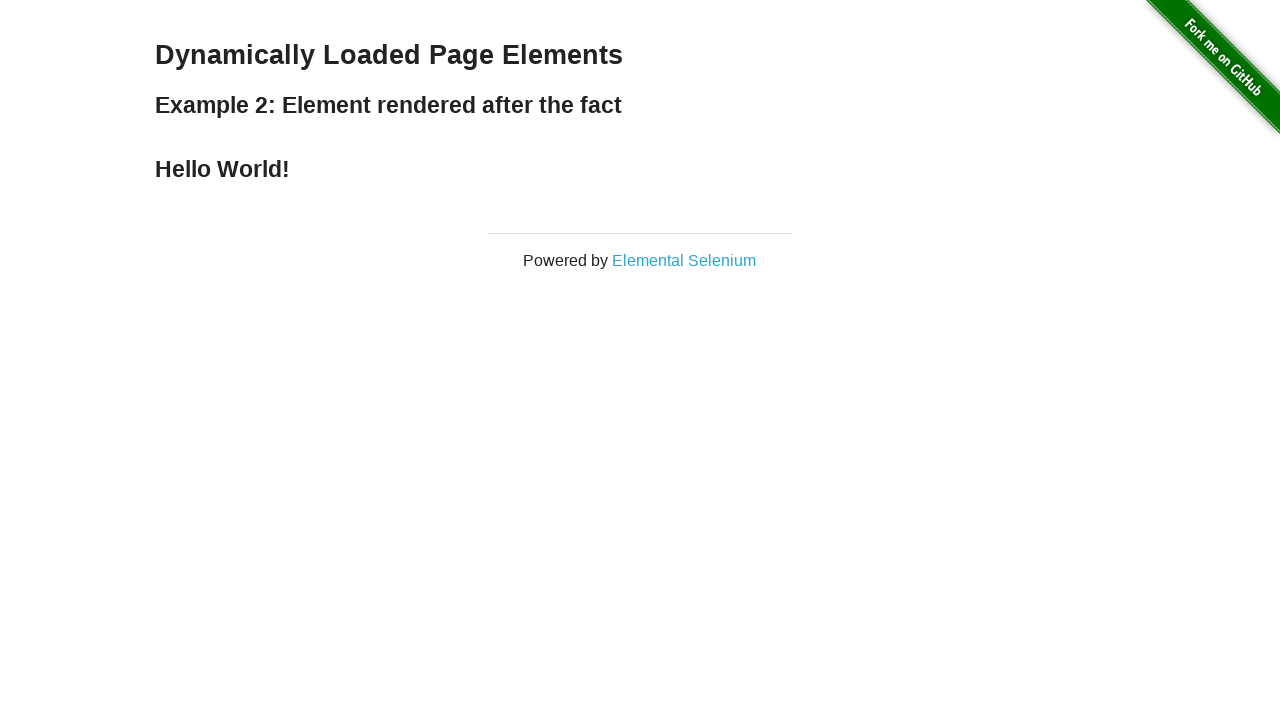

Verified that dynamically loaded text content is 'Hello World!'
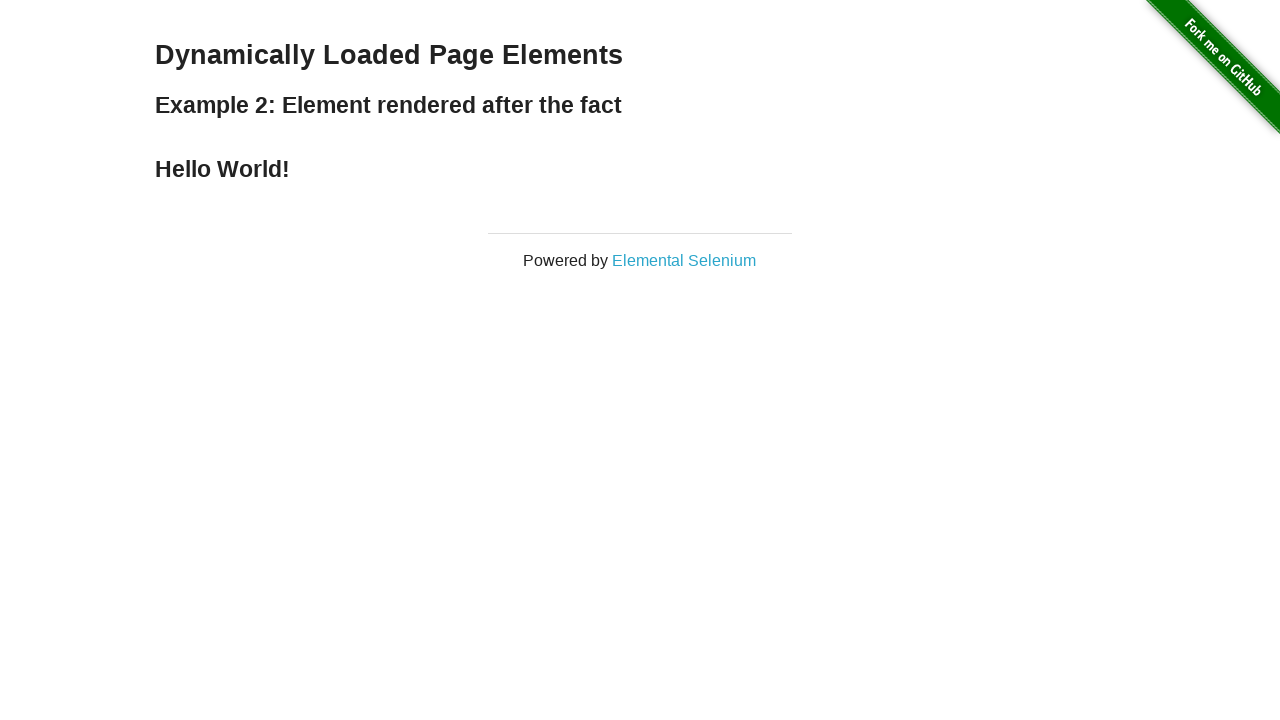

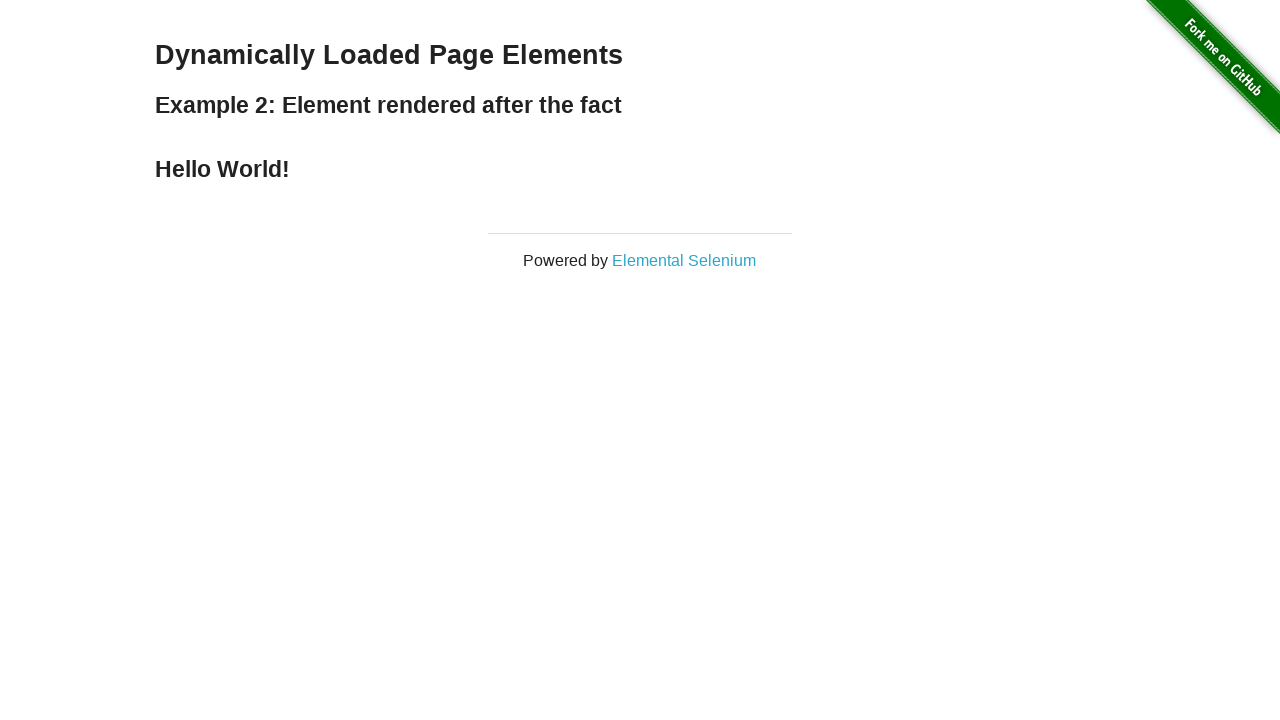